Tests file upload functionality by uploading multiple files to a demo file upload form and verifying the uploads were successful

Starting URL: https://davidwalsh.name/demo/multiple-file-upload.php

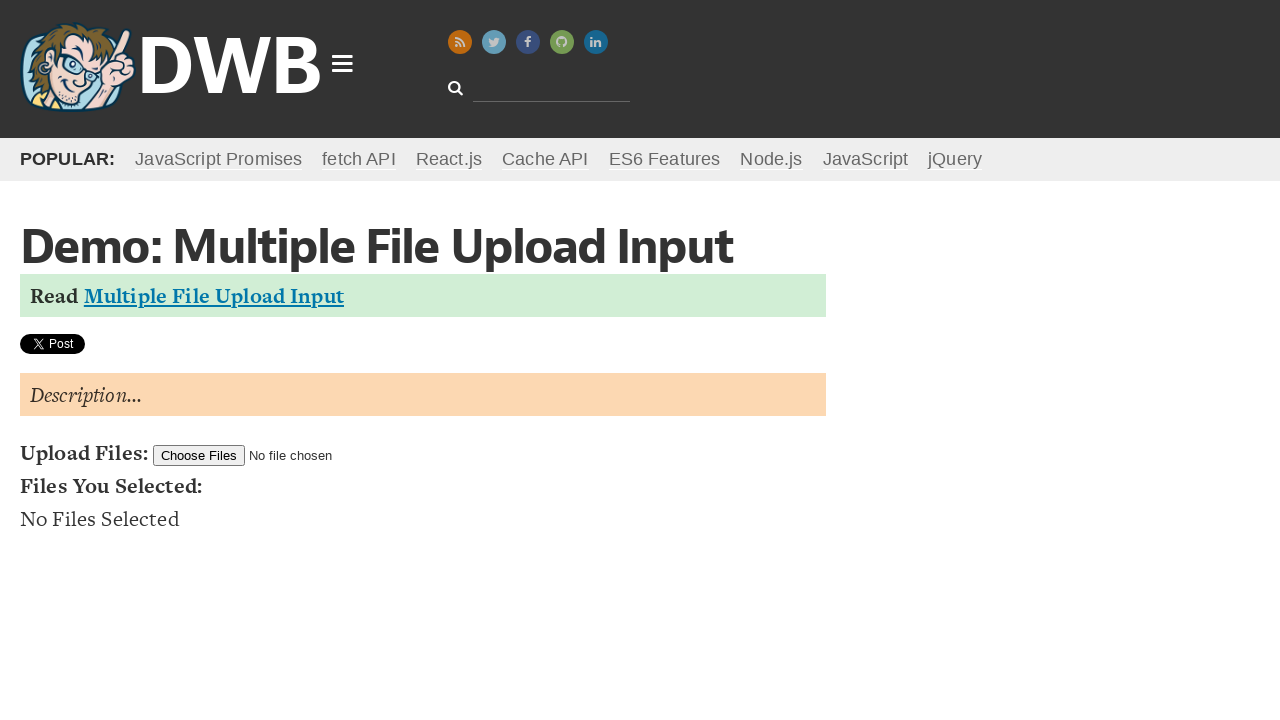

Set input files with two temporary test files for upload
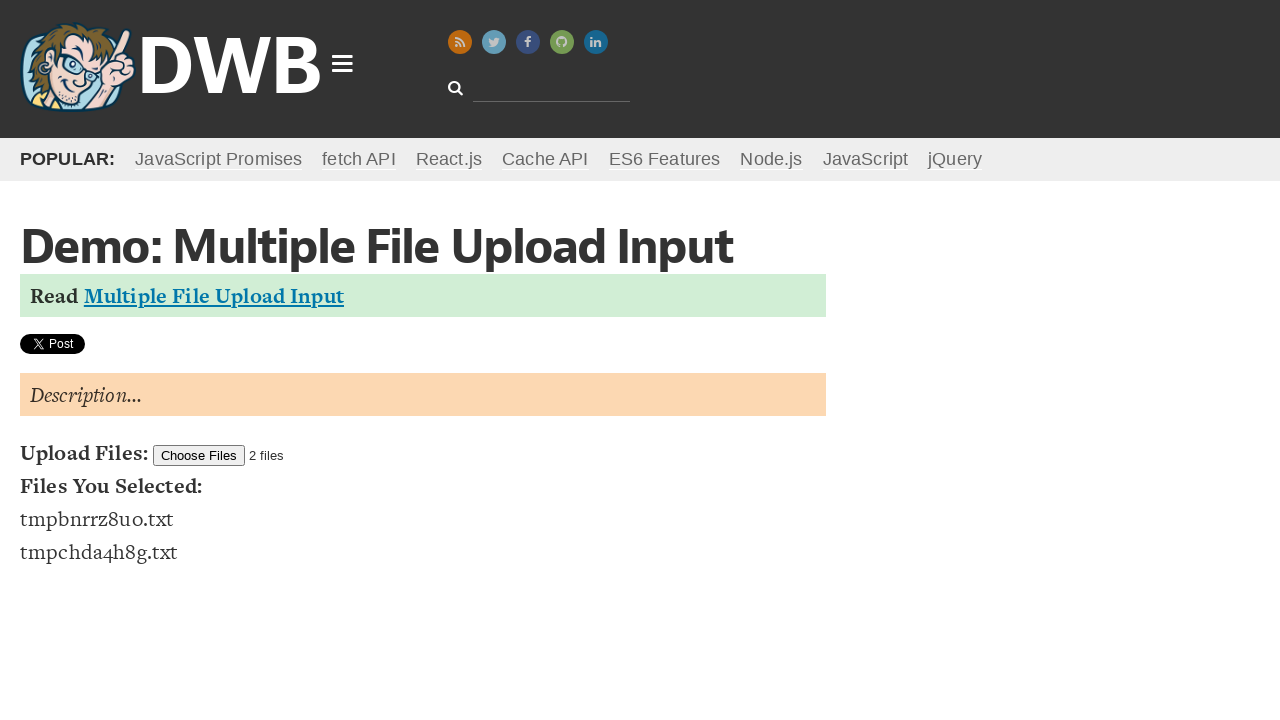

Waited for file list to appear in the DOM
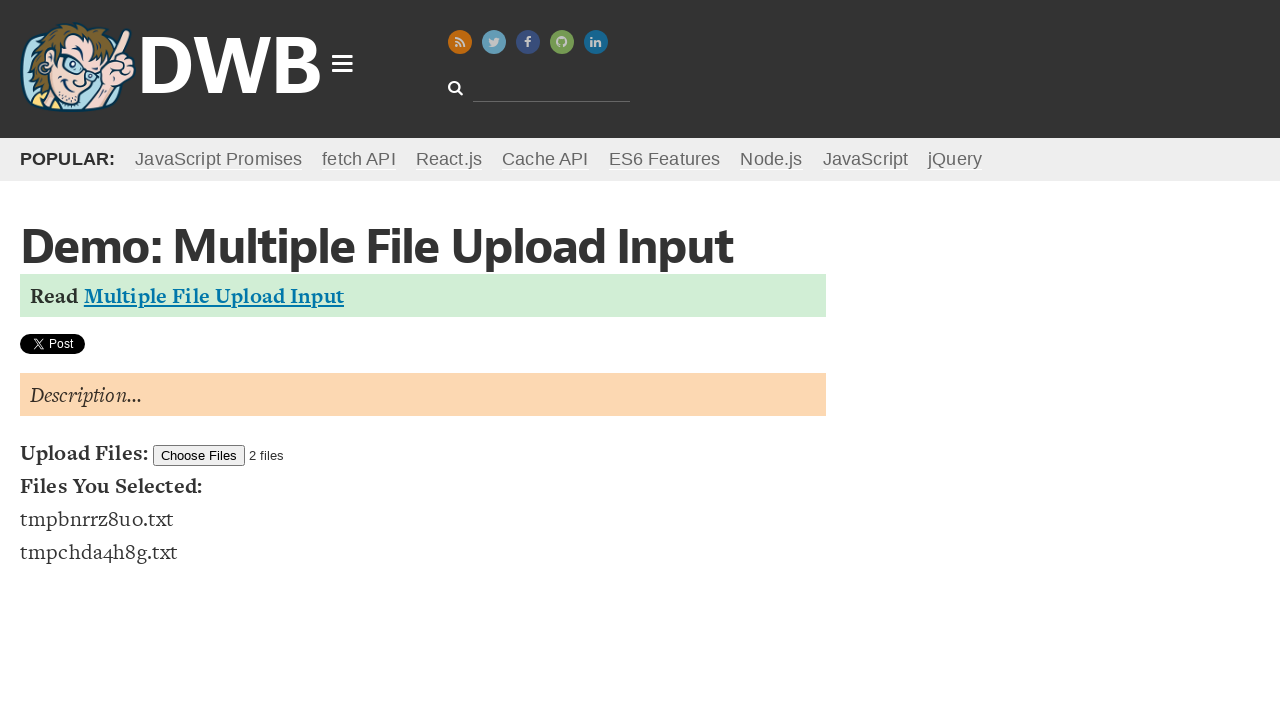

Counted uploaded files in the list: 2 files found
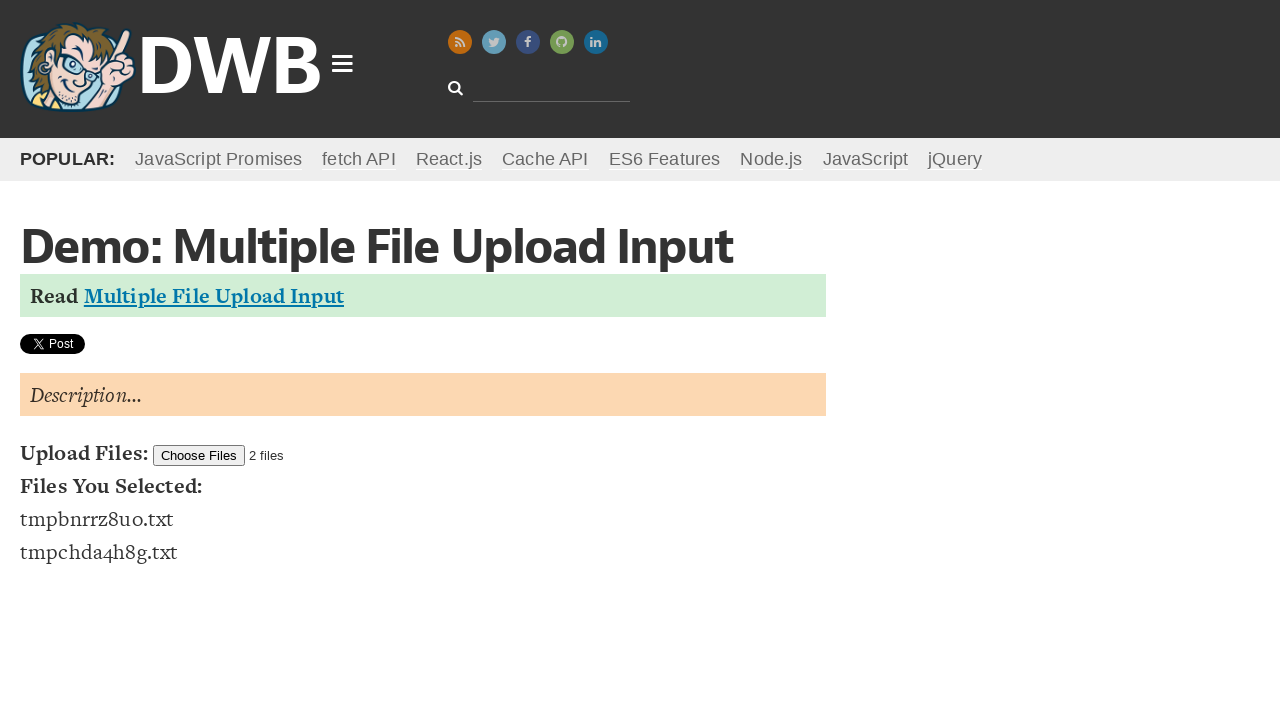

Verified that exactly 2 files were uploaded successfully
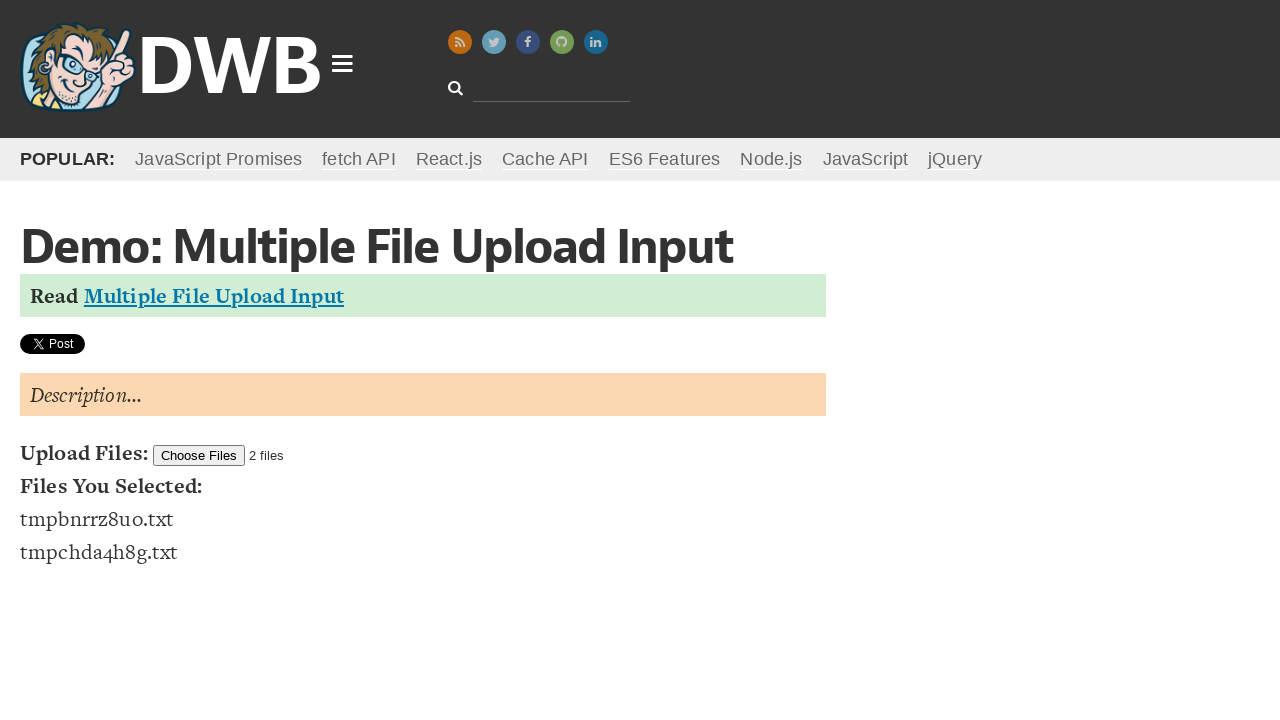

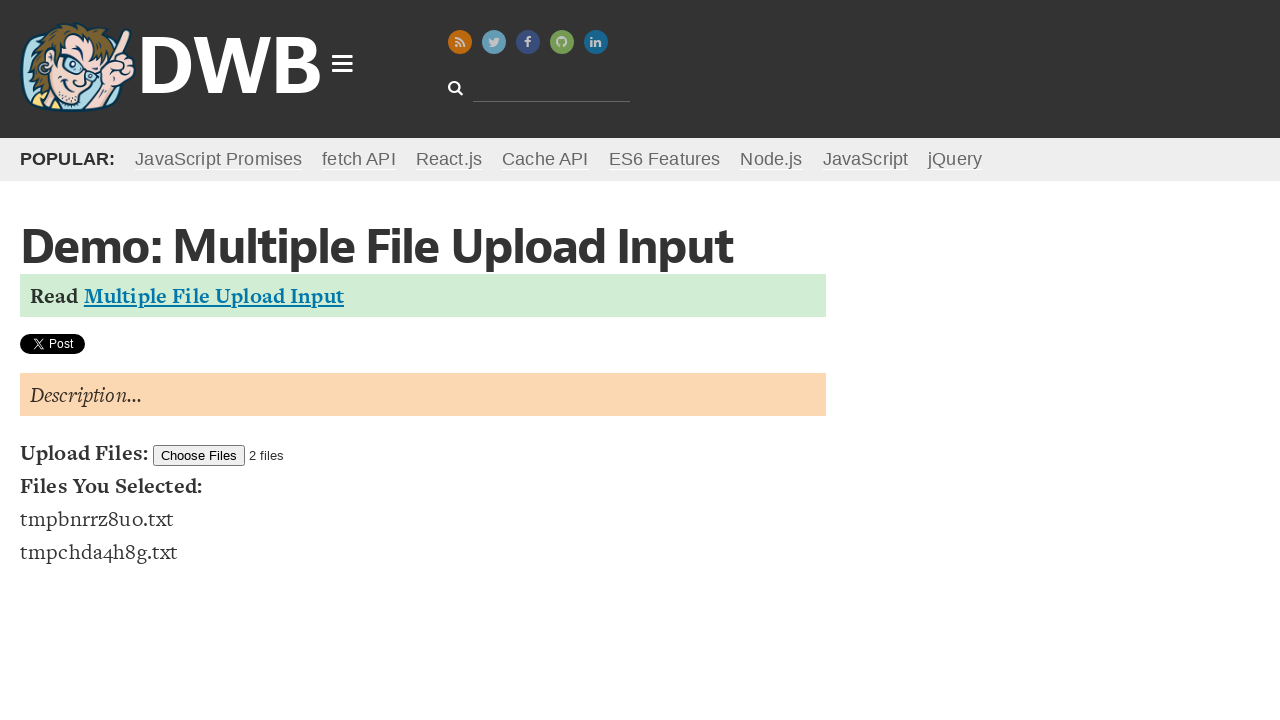